Tests JavaScript confirm dialog handling by switching to an iframe, triggering a confirm alert, accepting it, and verifying the result text

Starting URL: https://www.w3schools.com/js/tryit.asp?filename=tryjs_confirm

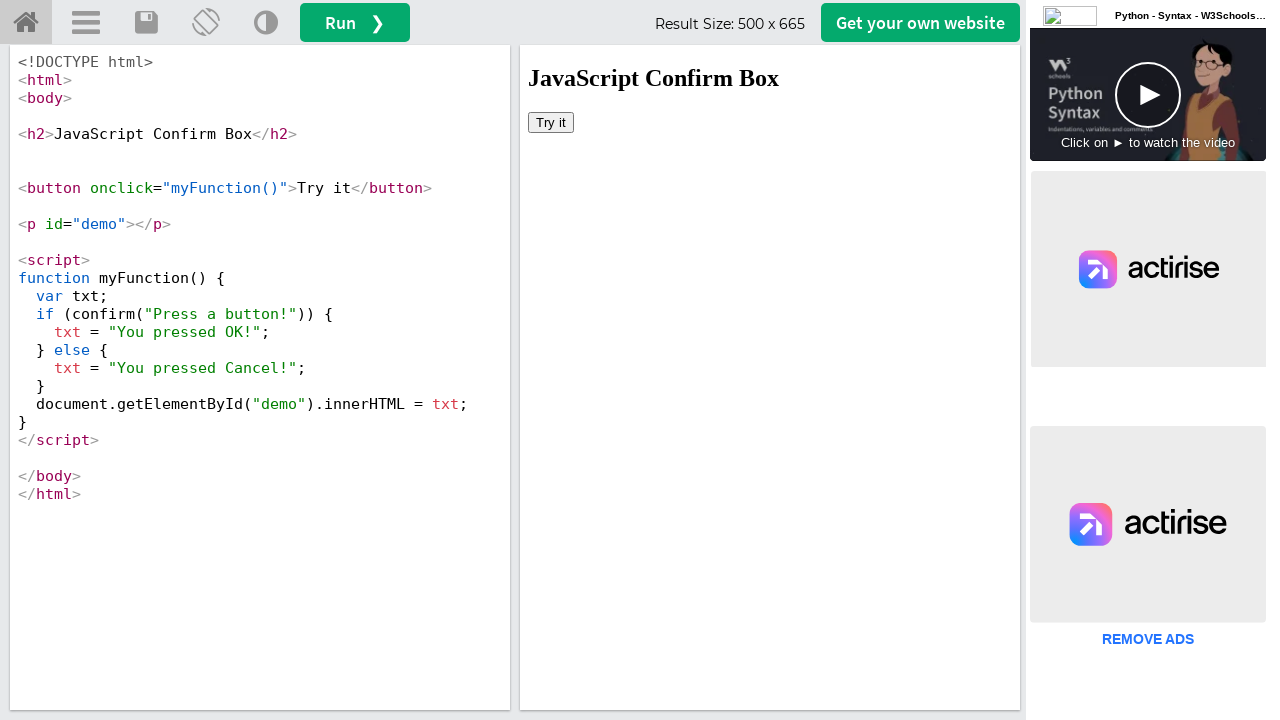

Located iframe with ID 'iframeResult'
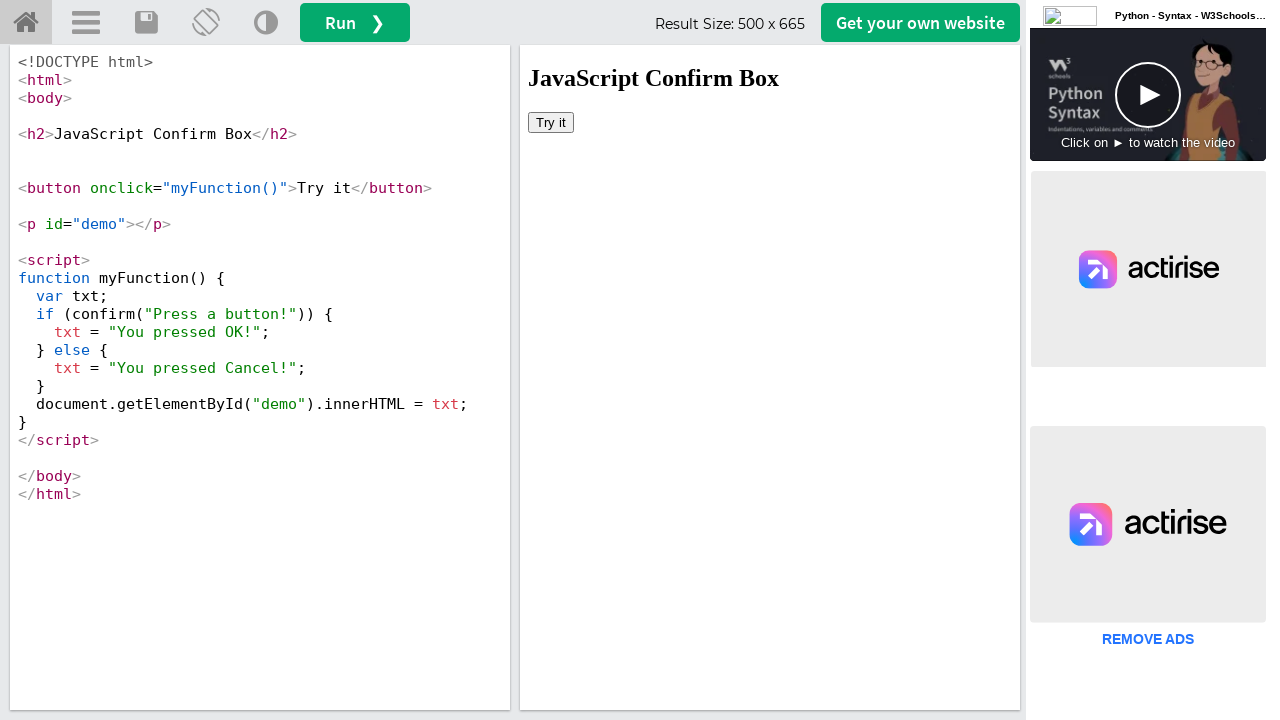

Clicked 'Try it' button to trigger confirm dialog at (551, 122) on #iframeResult >> internal:control=enter-frame >> button[onclick='myFunction()']
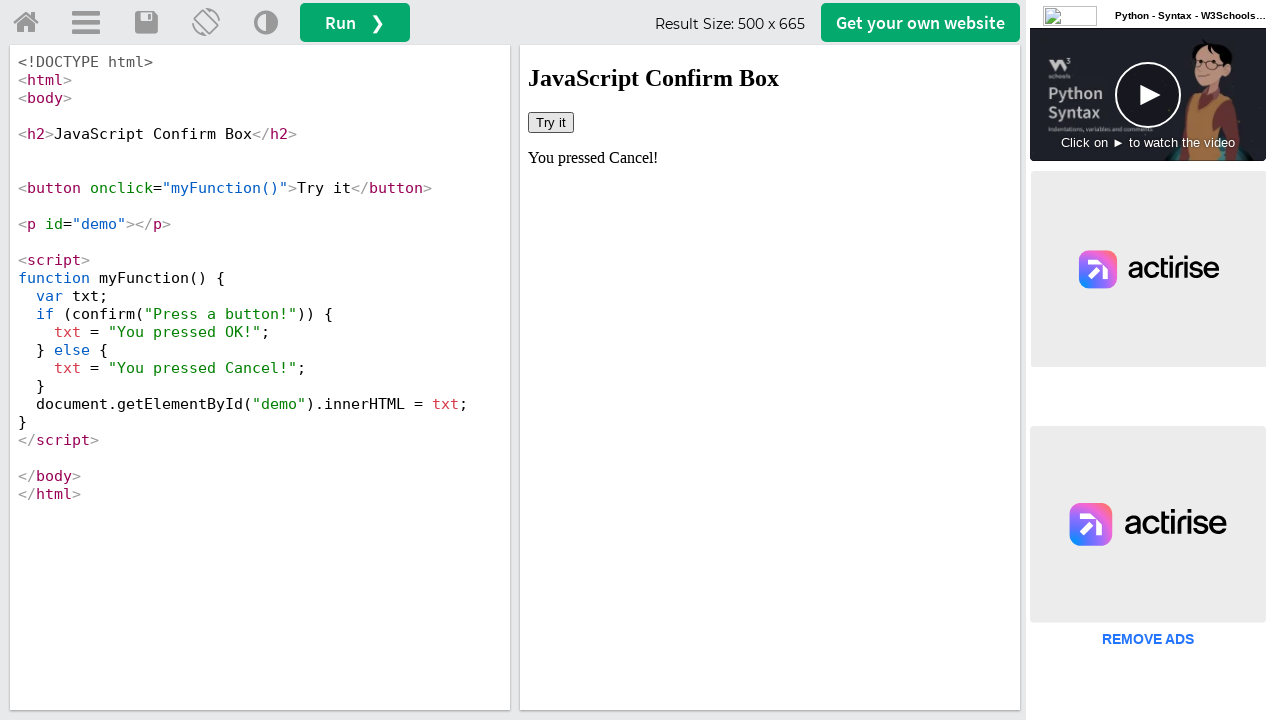

Set up dialog handler to accept confirm dialog
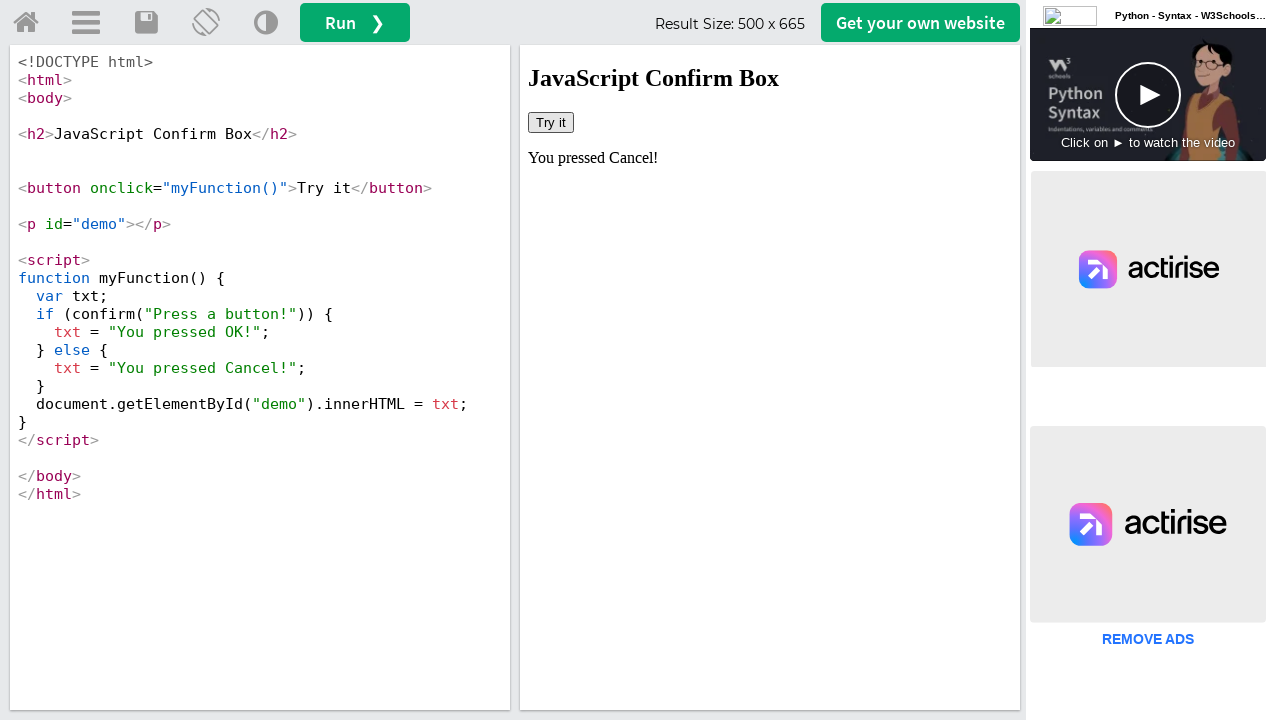

Retrieved result text: 'You pressed Cancel!'
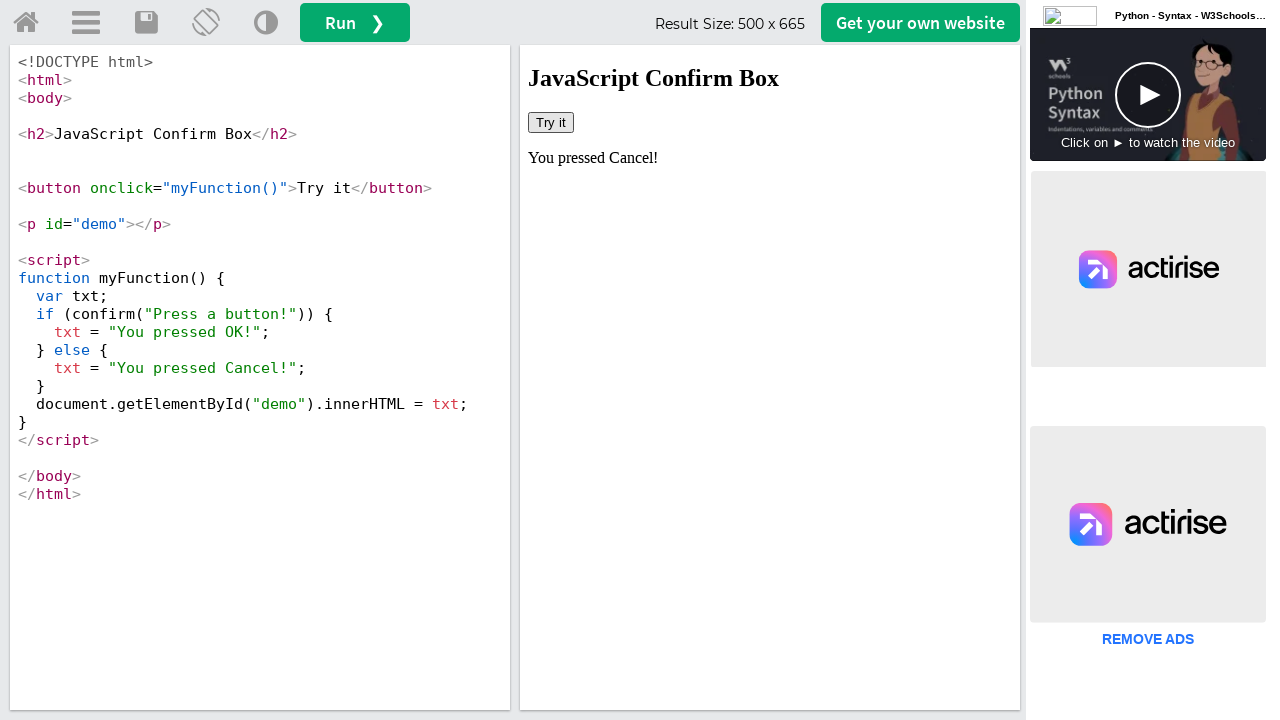

Printed result text to console
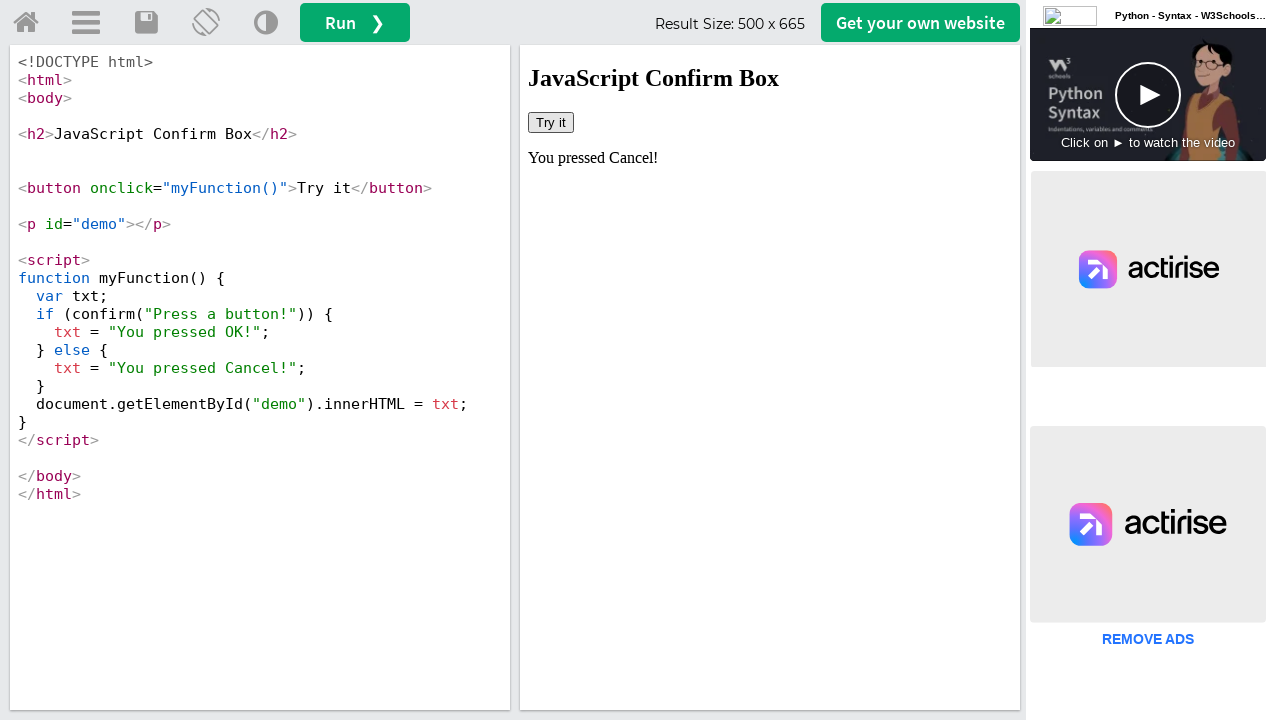

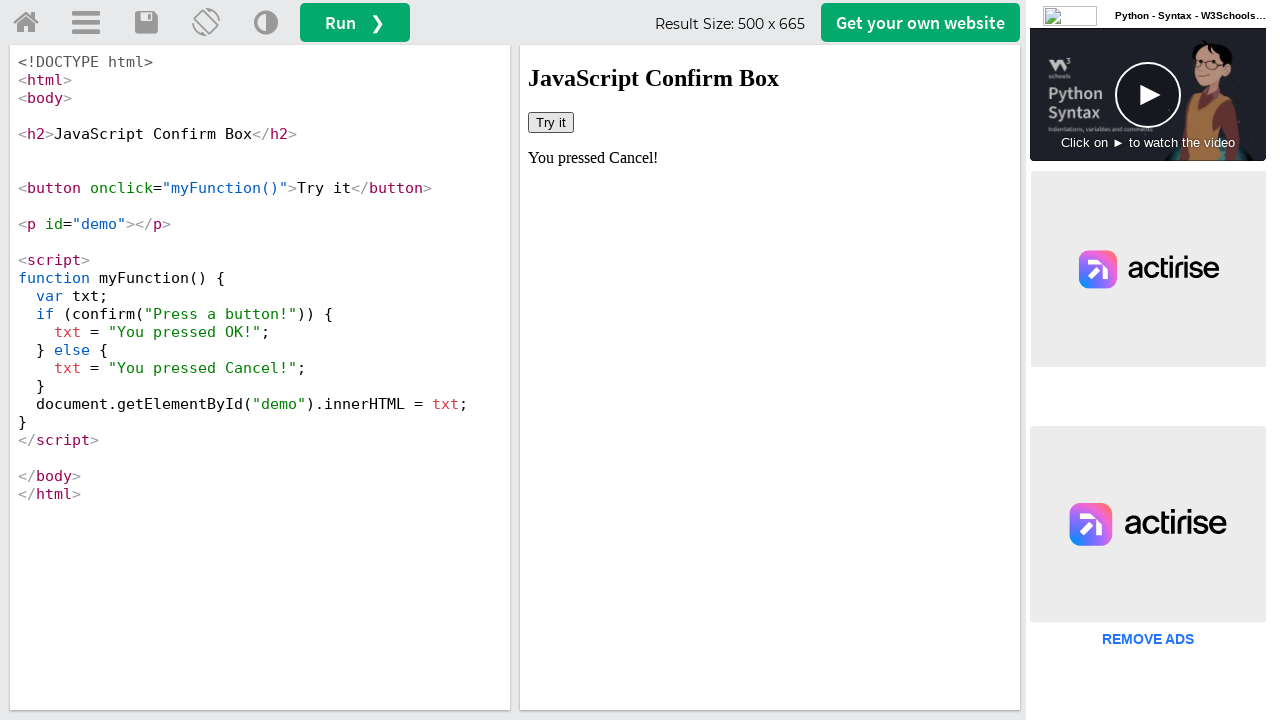